Tests adding and removing elements on a page by clicking Add Element button, verifying Delete button appears, then clicking Delete to remove it

Starting URL: https://practice.cydeo.com/add_remove_elements/

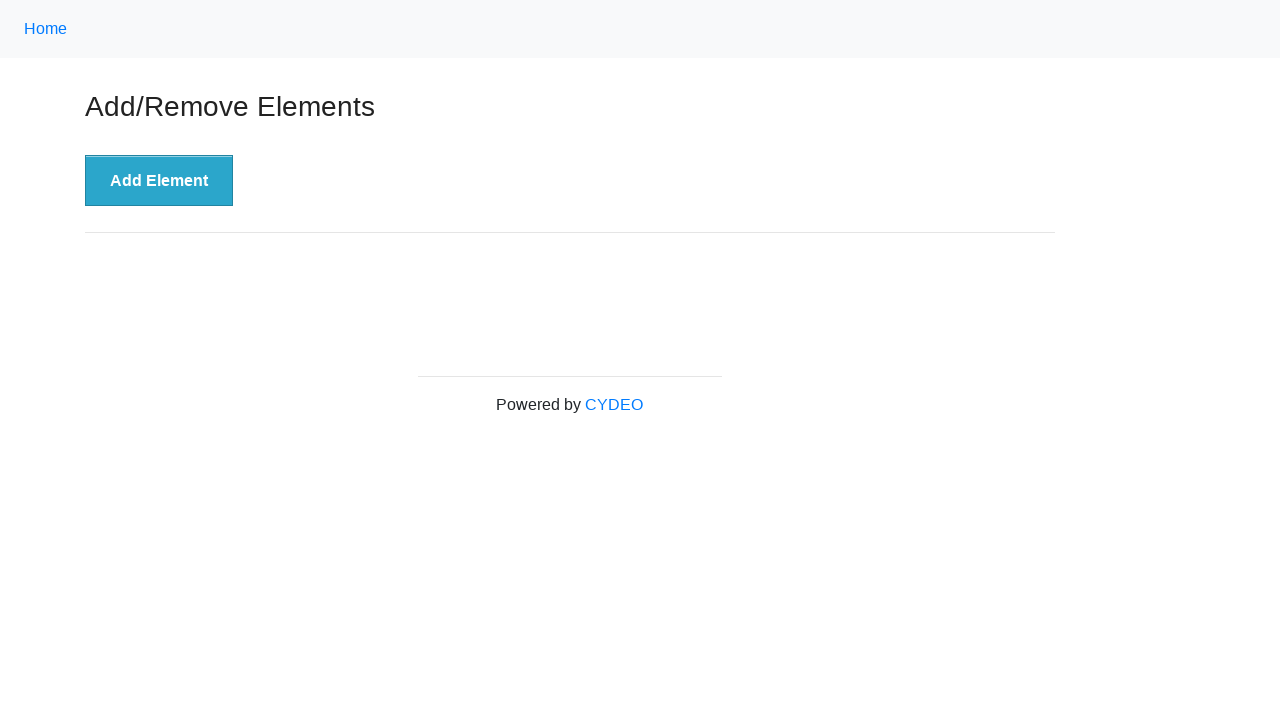

Clicked Add Element button to create a new Delete button at (159, 181) on xpath=//button[contains(@onclick, 'add')]
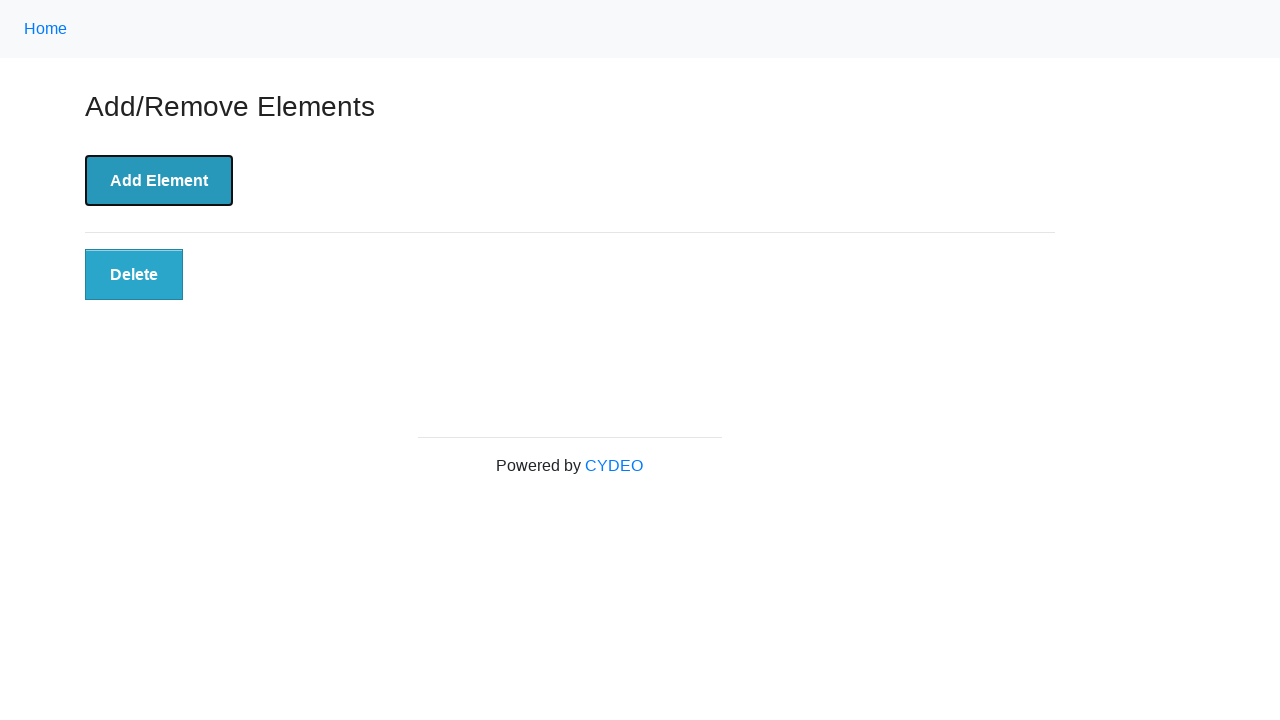

Delete button is now visible on the page
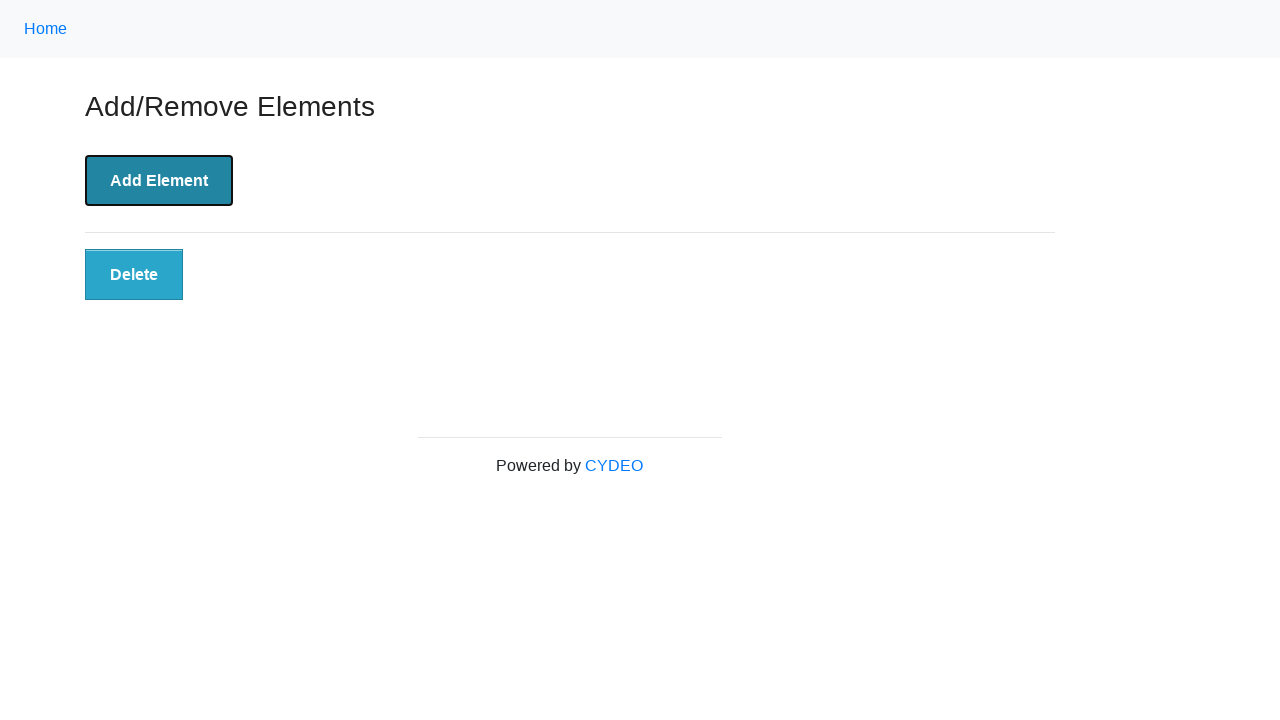

Clicked Delete button to remove the element at (134, 275) on xpath=//button[.='Delete']
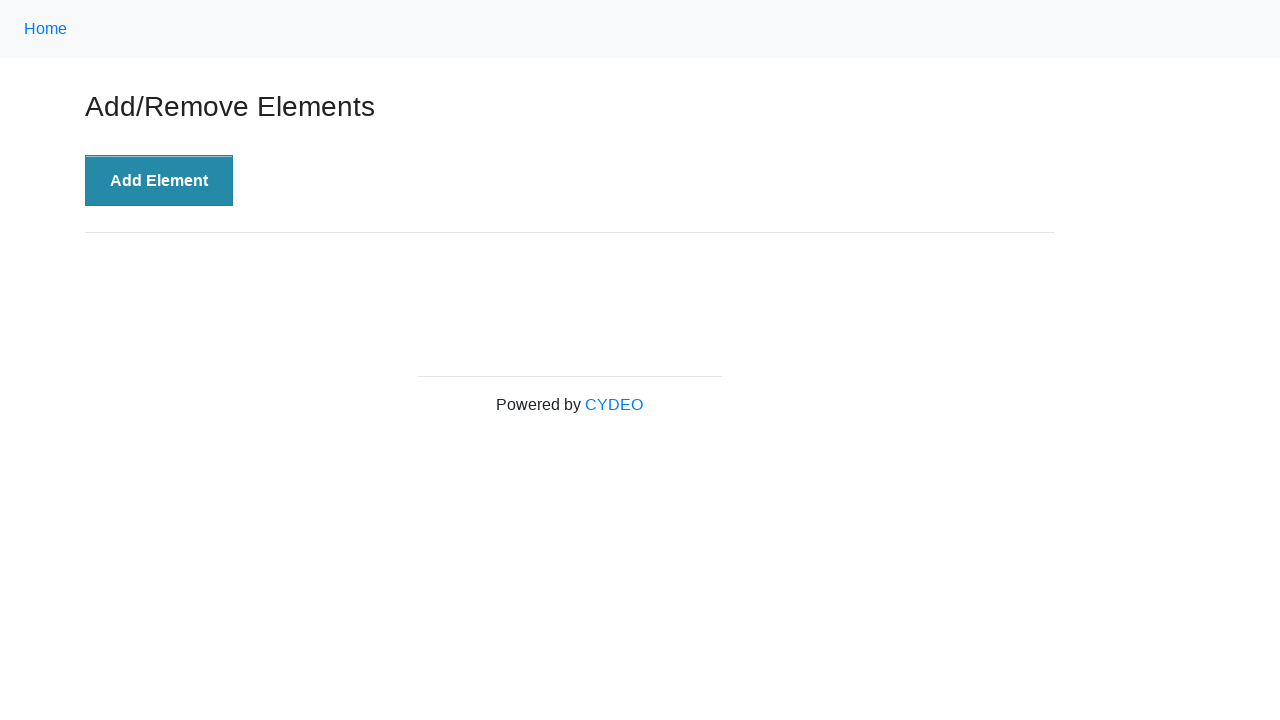

Verified Delete button is no longer present on the page
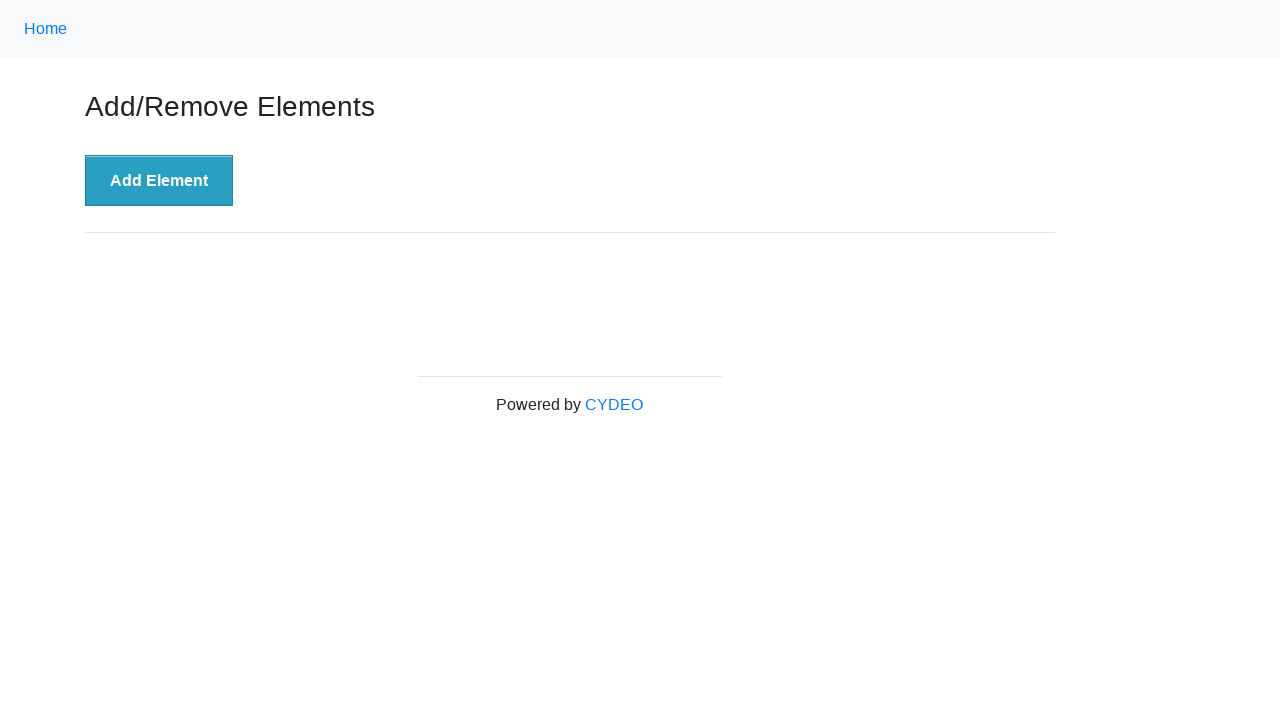

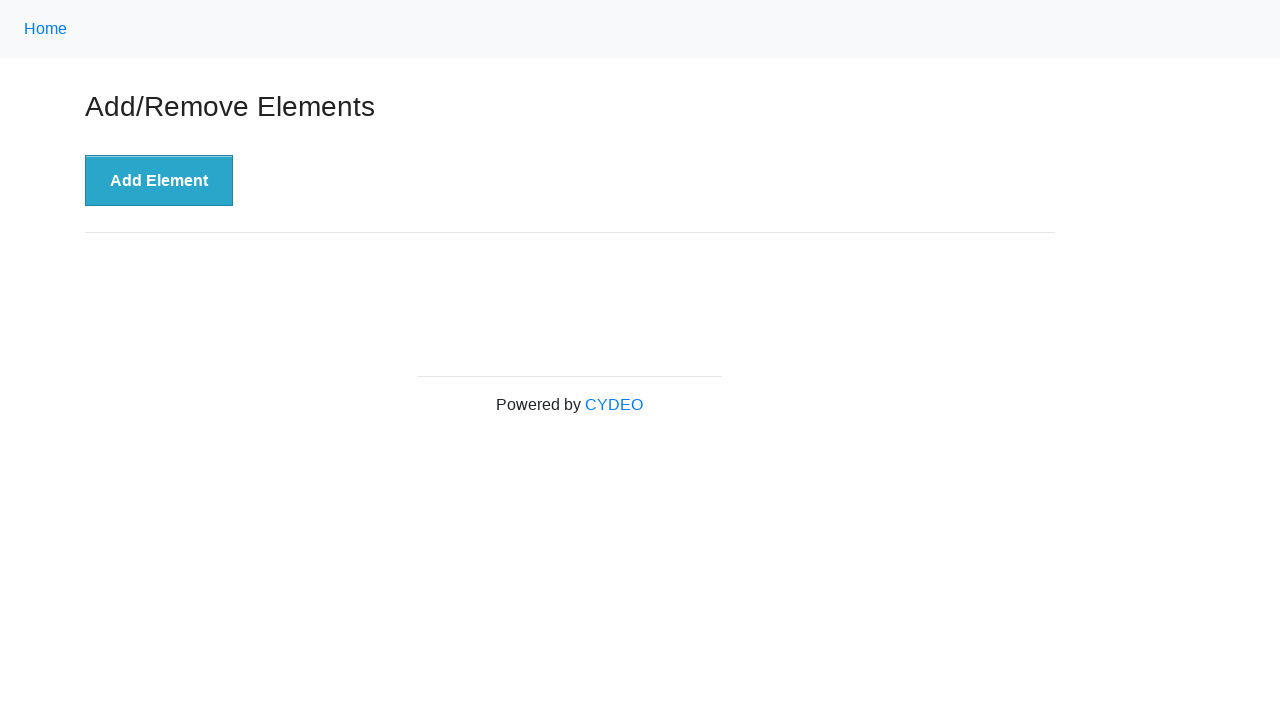